Navigates to Python.org and verifies that the upcoming events widget is displayed with event times and names

Starting URL: https://www.python.org/

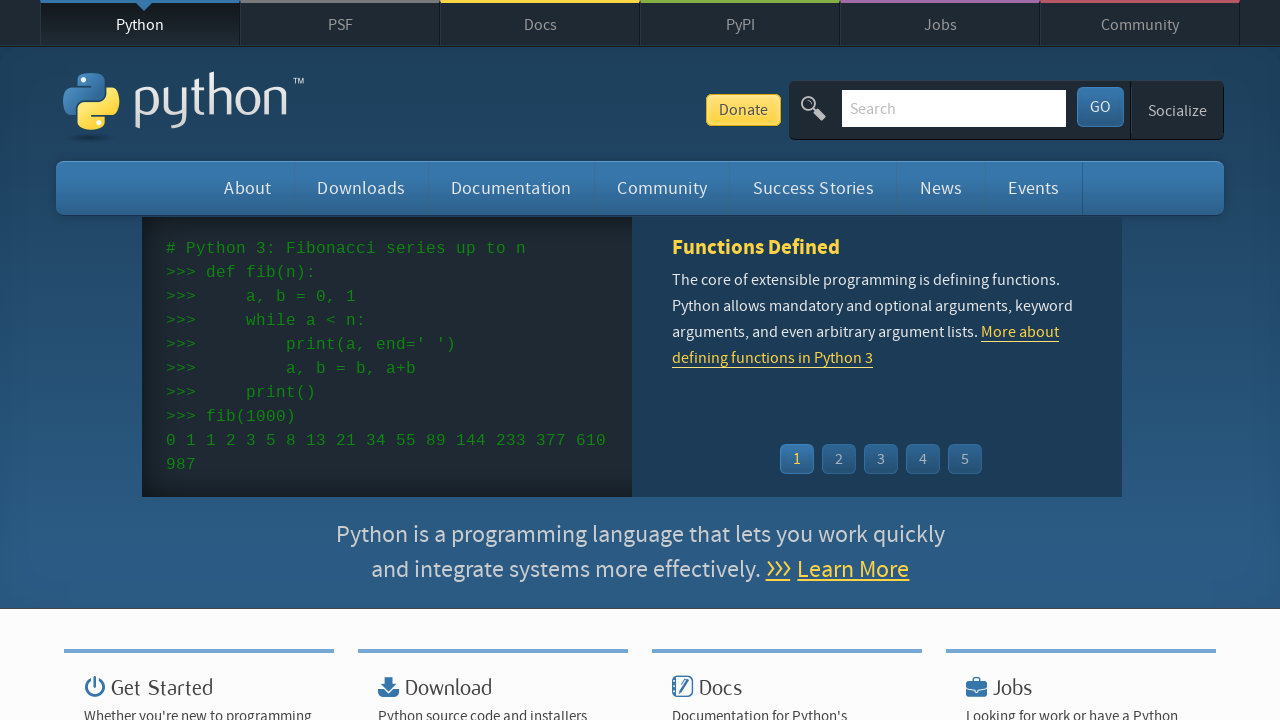

Navigated to https://www.python.org/
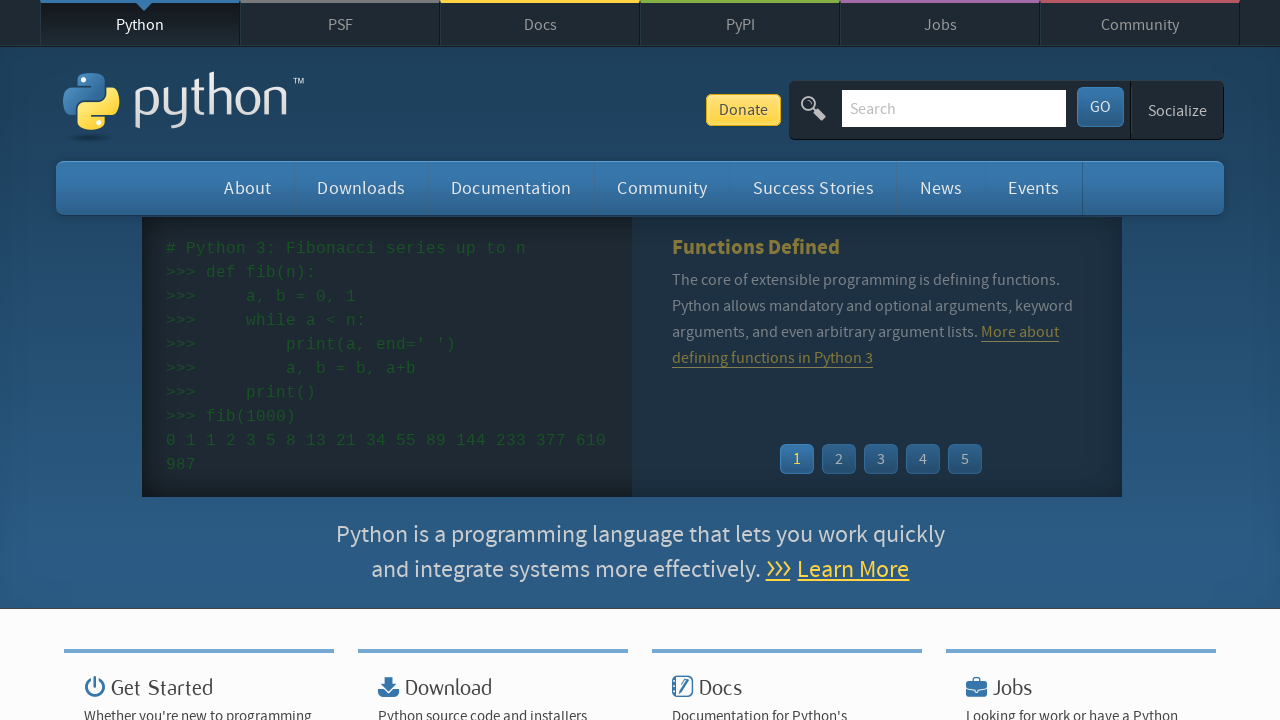

Event times loaded in the upcoming events widget
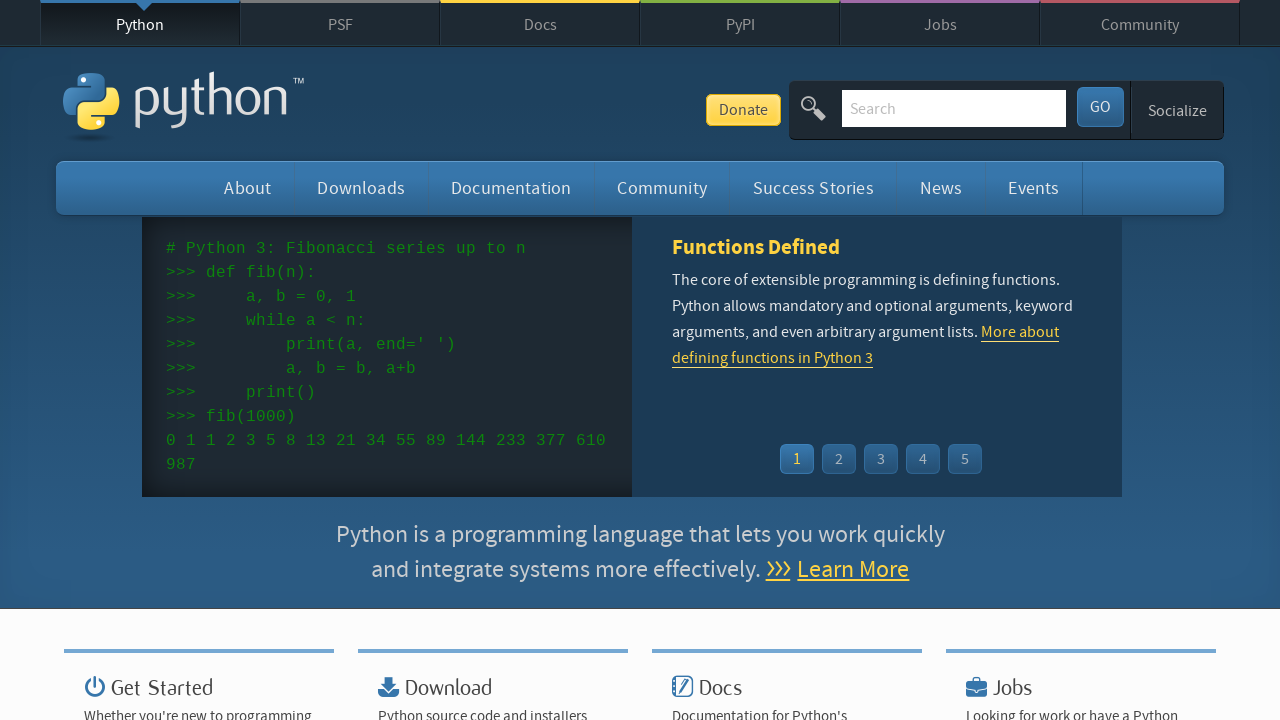

Event names/links verified in the upcoming events widget
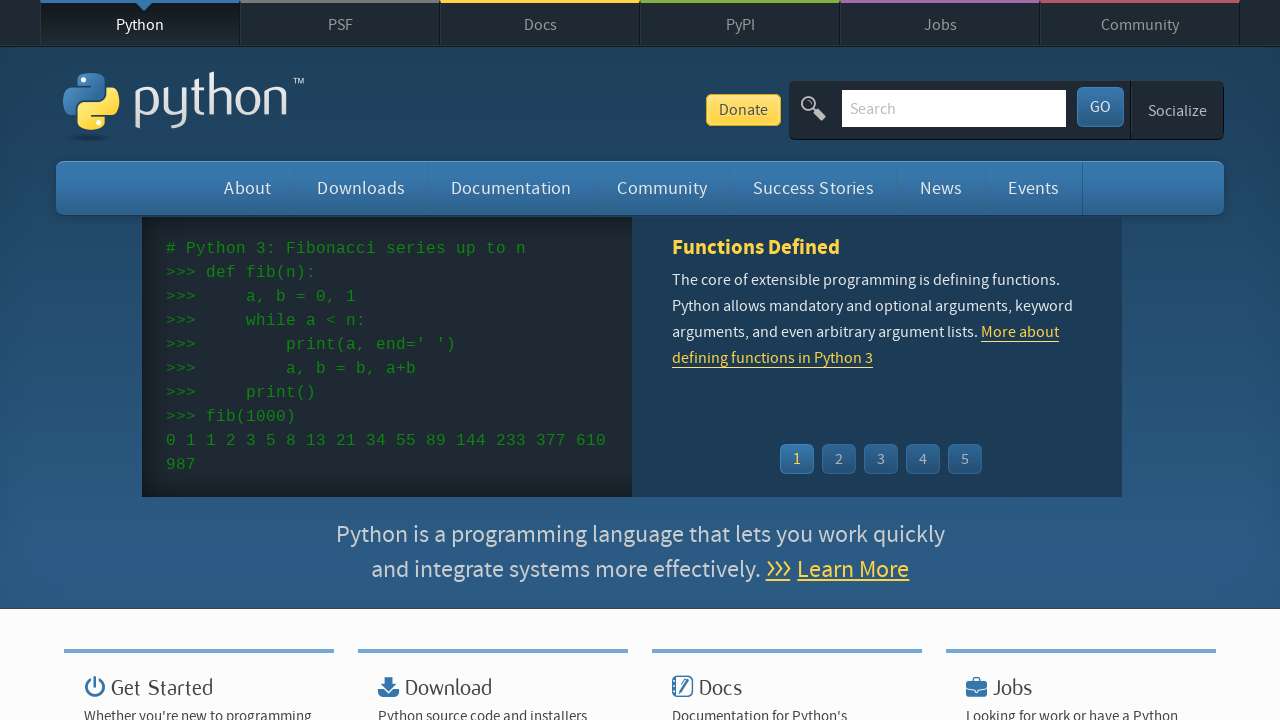

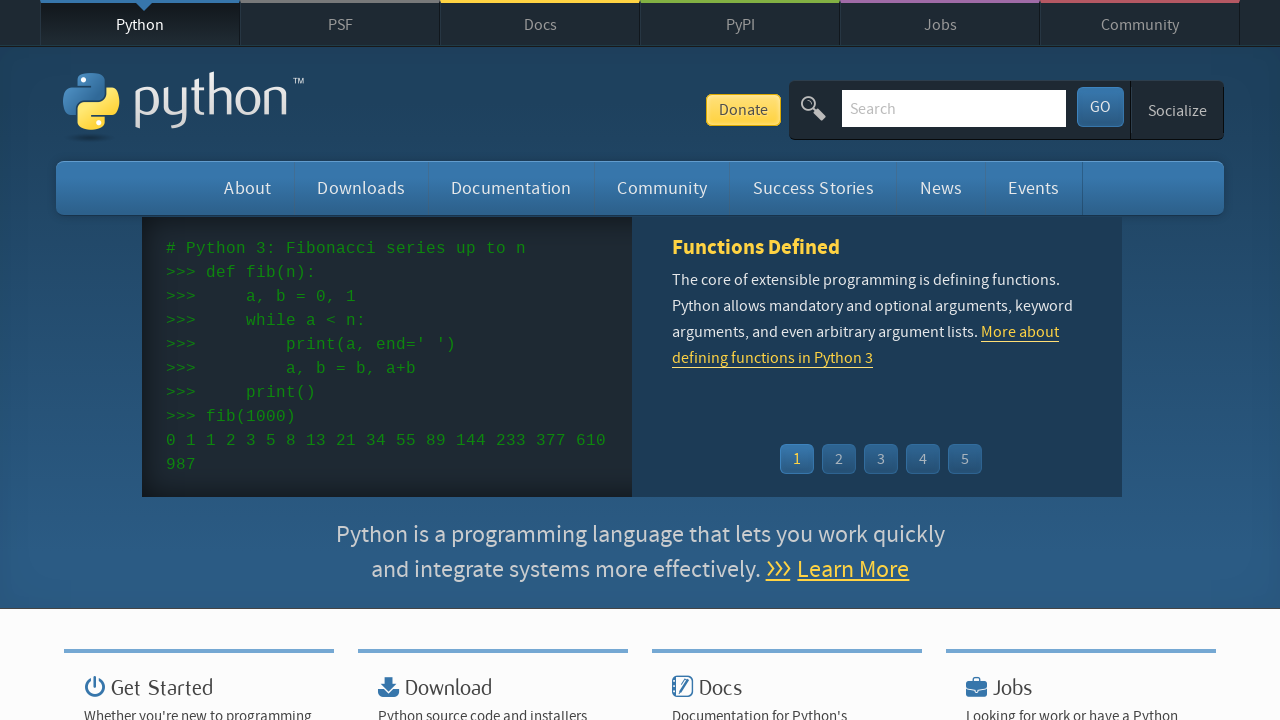